Tests the PDF to Word converter page by clicking the file upload button to initiate file selection for PDF conversion

Starting URL: https://www.ilovepdf.com/pdf_to_word

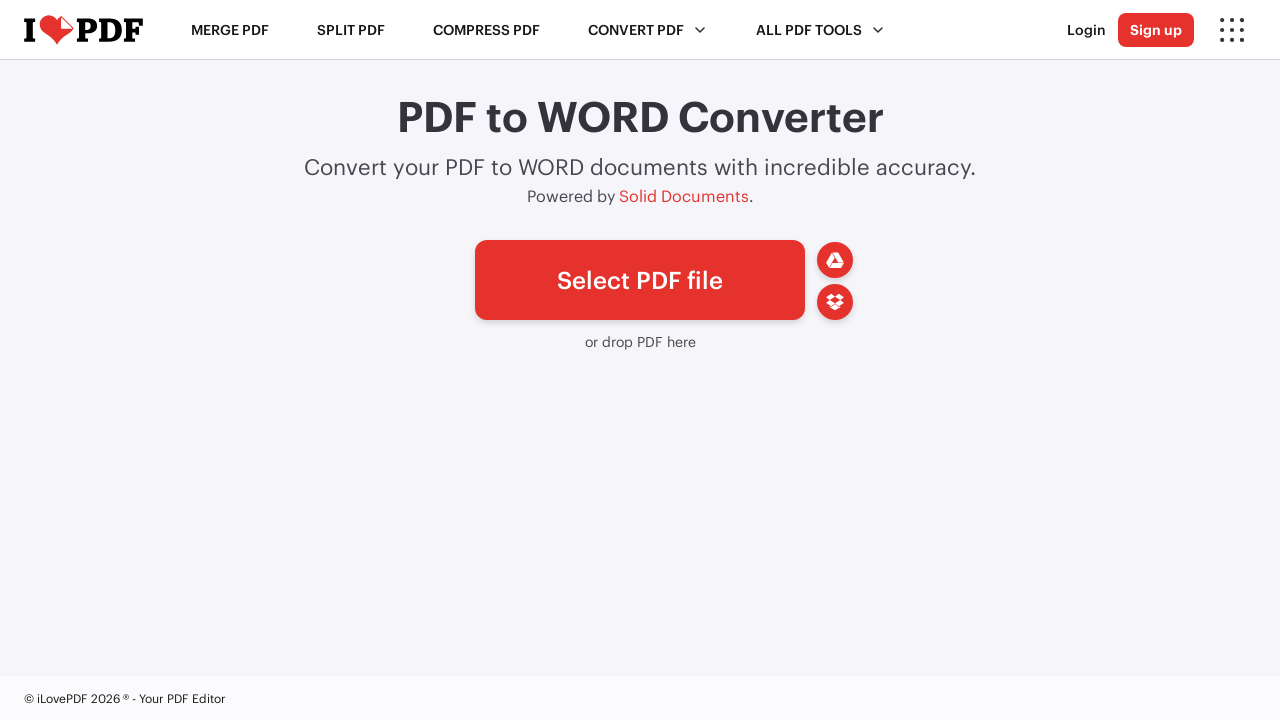

Upload button (#pickfiles) is visible on the PDF to Word converter page
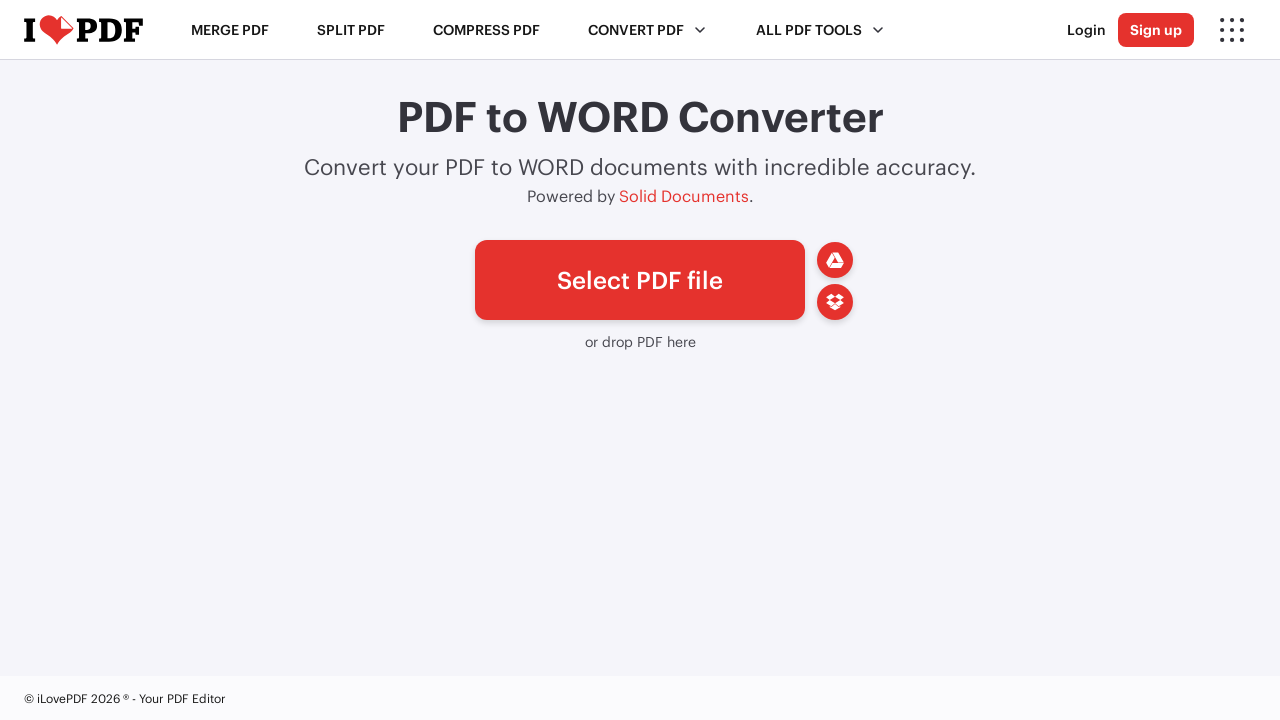

Clicked file upload button to initiate file selection at (640, 280) on #pickfiles
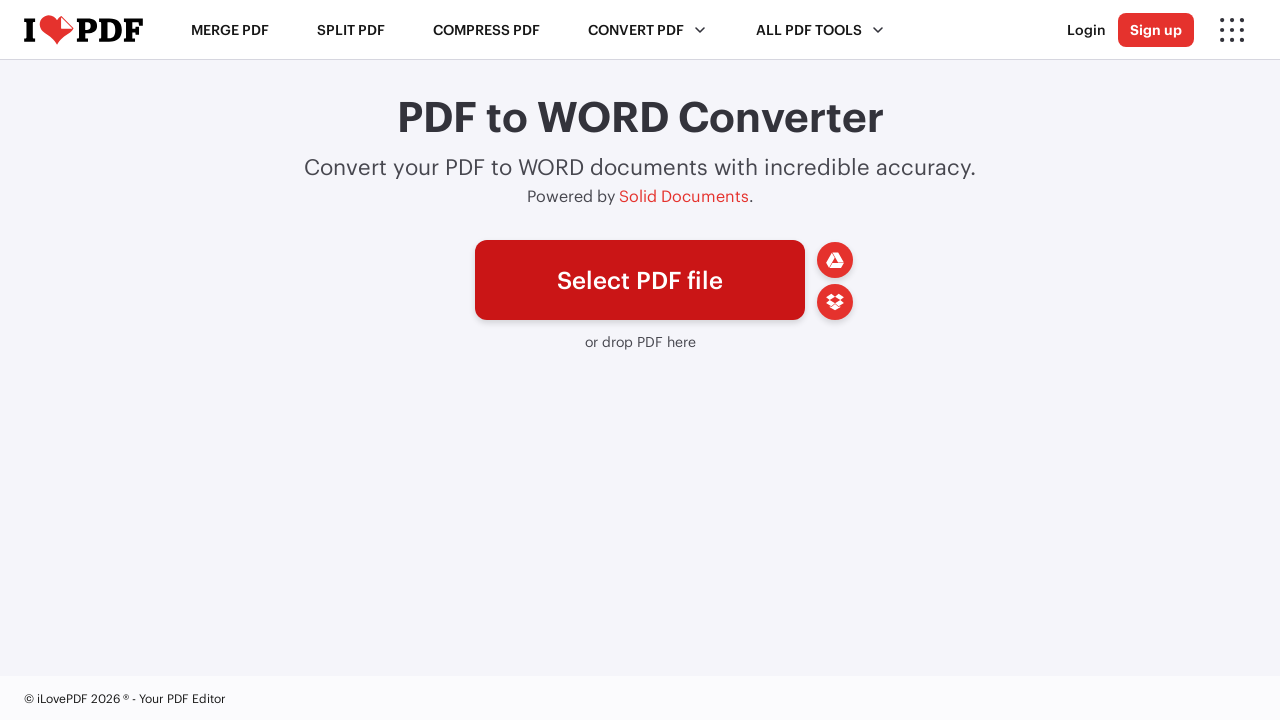

Waited for file dialog to appear
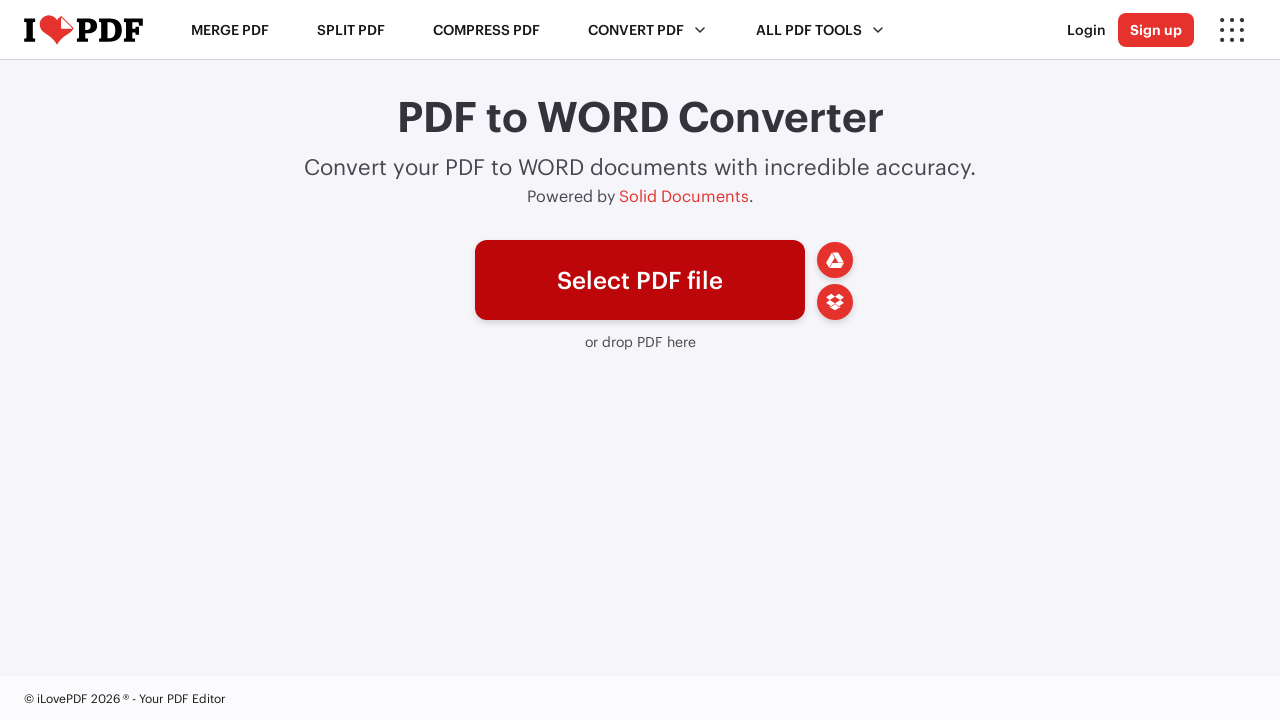

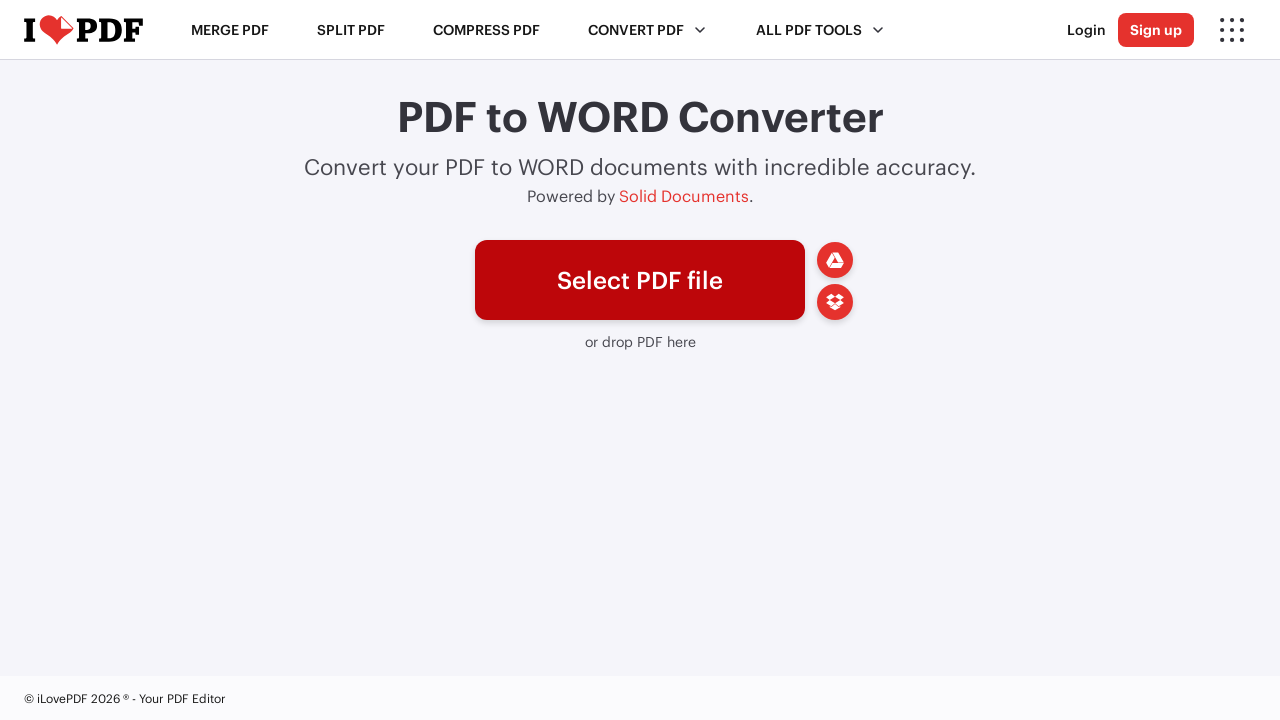